Tests checkbox interaction on a dynamic controls page by clicking a checkbox and verifying its state changes

Starting URL: https://training-support.net/webelements/dynamic-controls

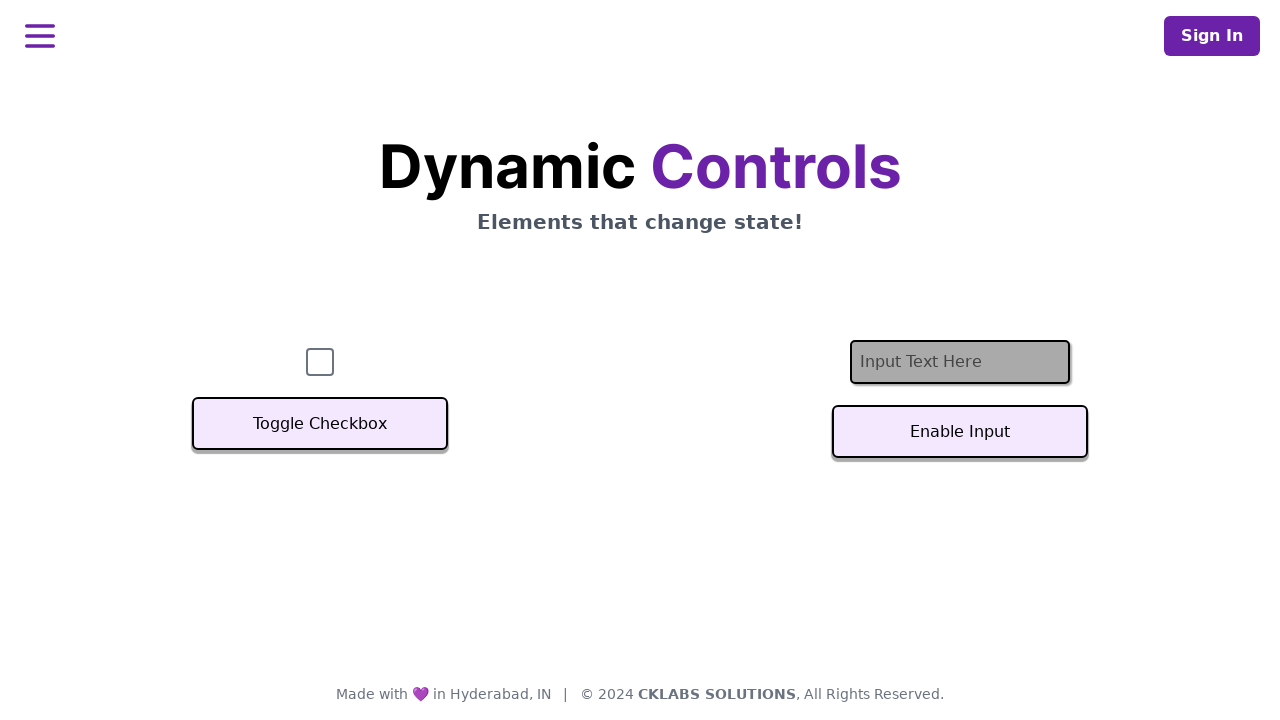

Clicked the checkbox on dynamic controls page at (320, 362) on input[type='checkbox']
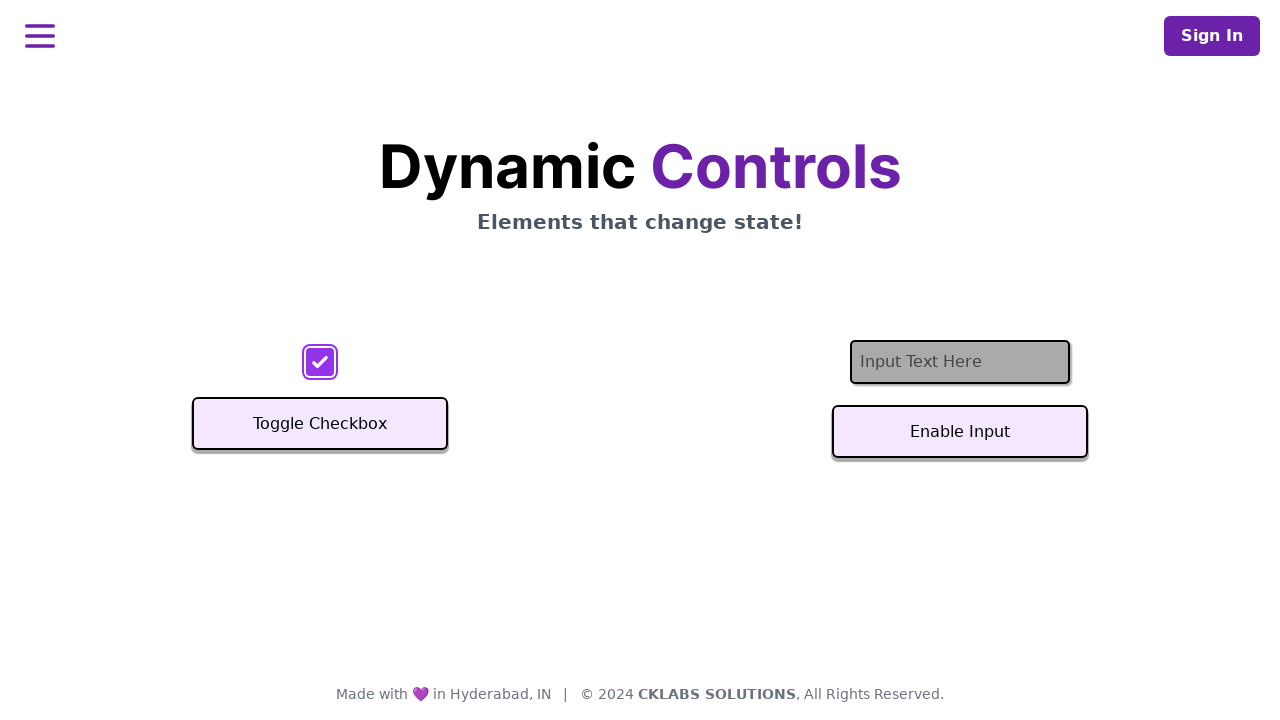

Located the checkbox element
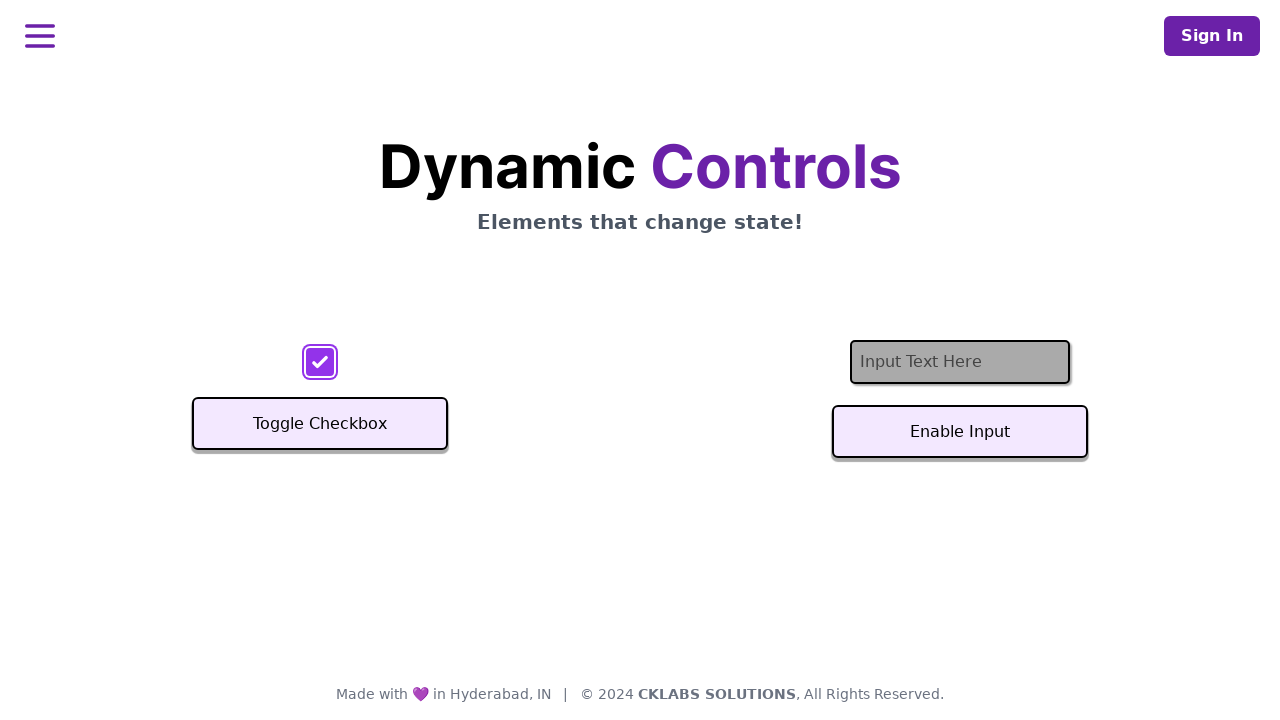

Verified checkbox is now selected/checked
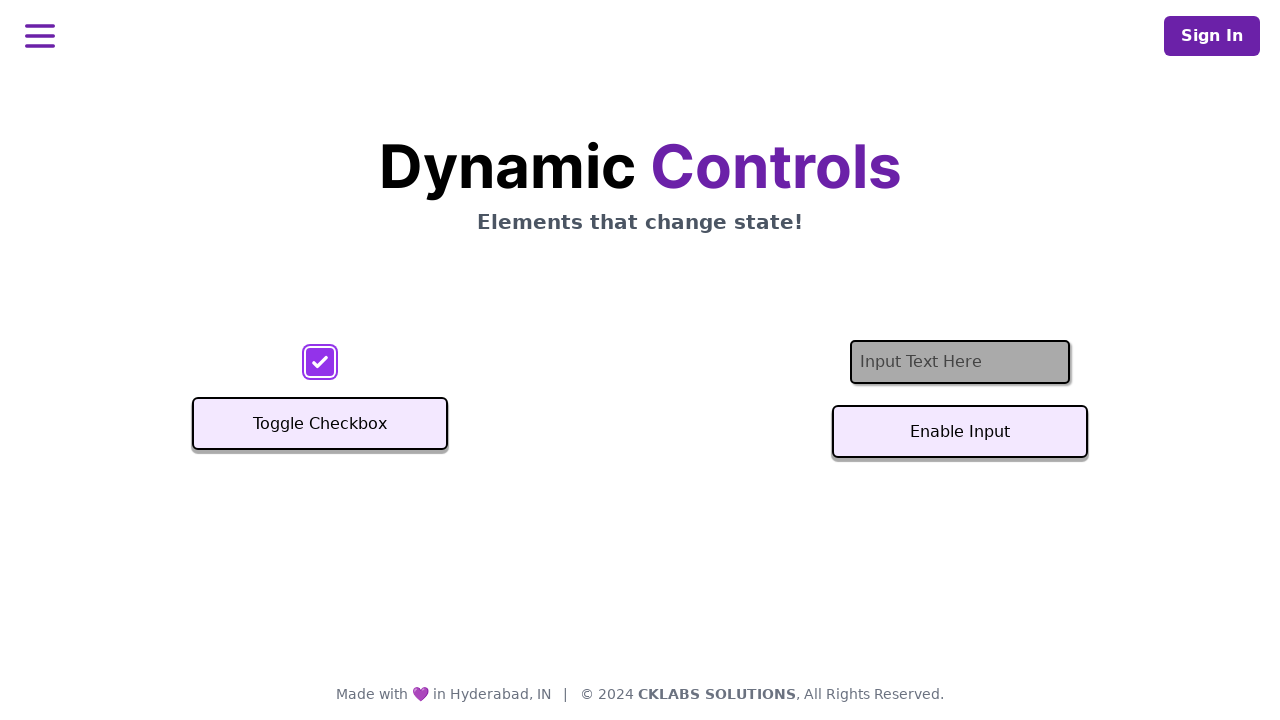

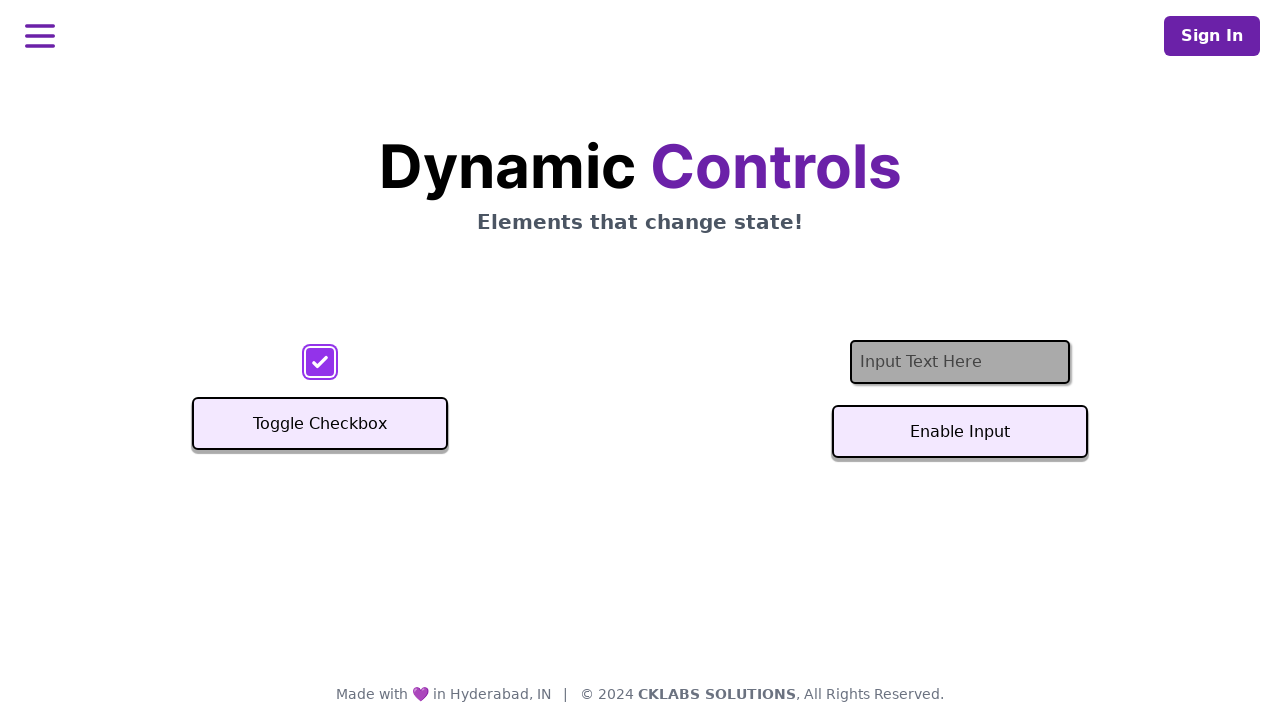